Tests handling of a JavaScript confirm dialog by clicking a button that triggers a confirm, dismissing it (clicking Cancel), and verifying the cancel message is displayed.

Starting URL: https://practice.cydeo.com/javascript_alerts

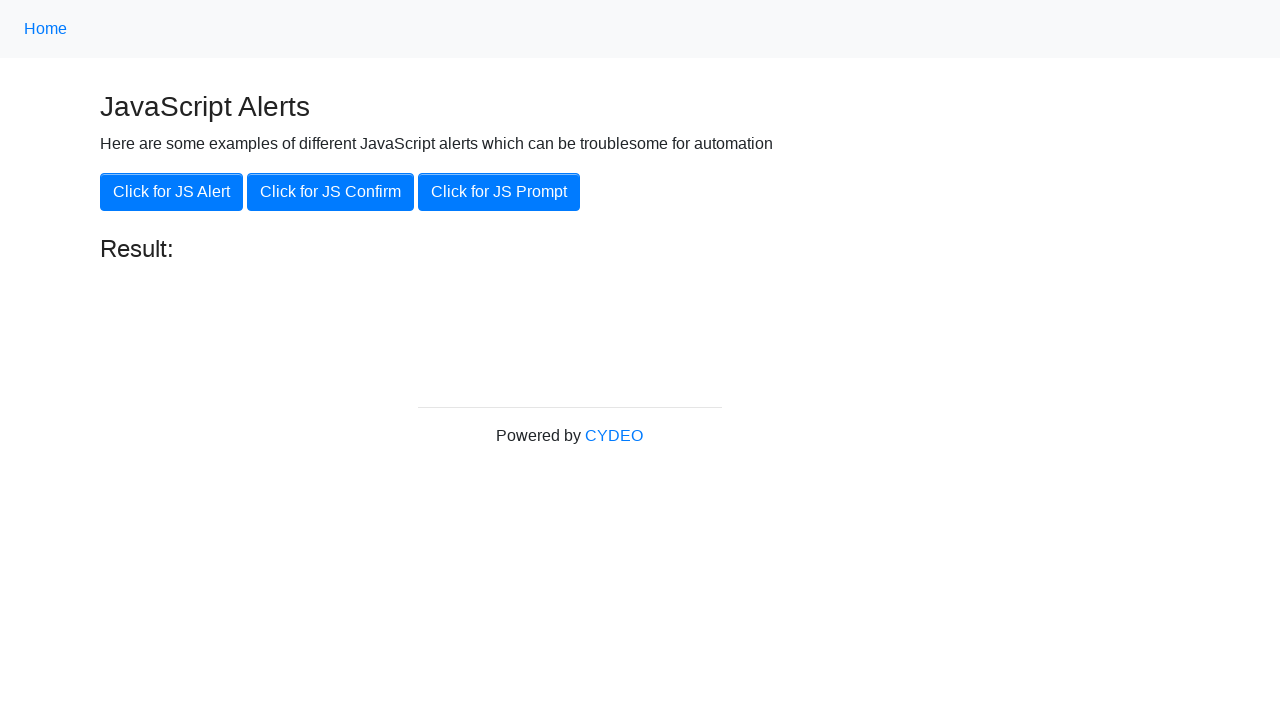

Navigated to JavaScript alerts practice page
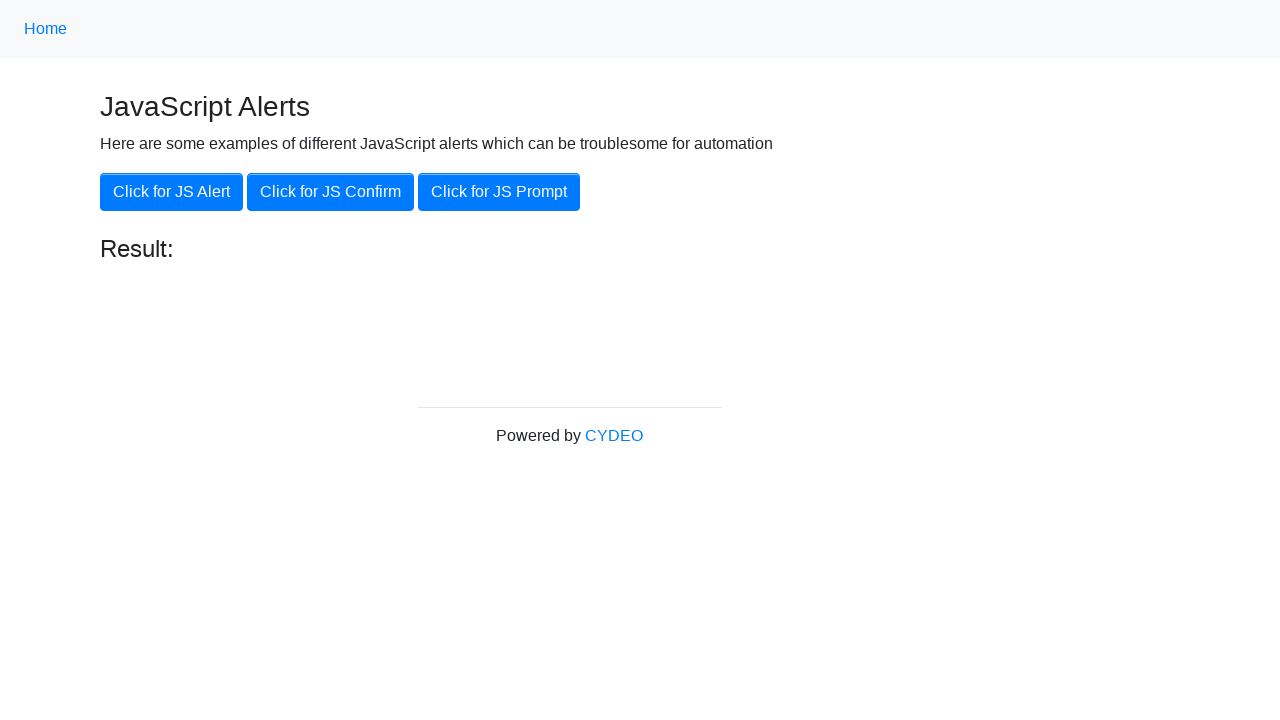

Set up dialog handler to dismiss confirm dialogs
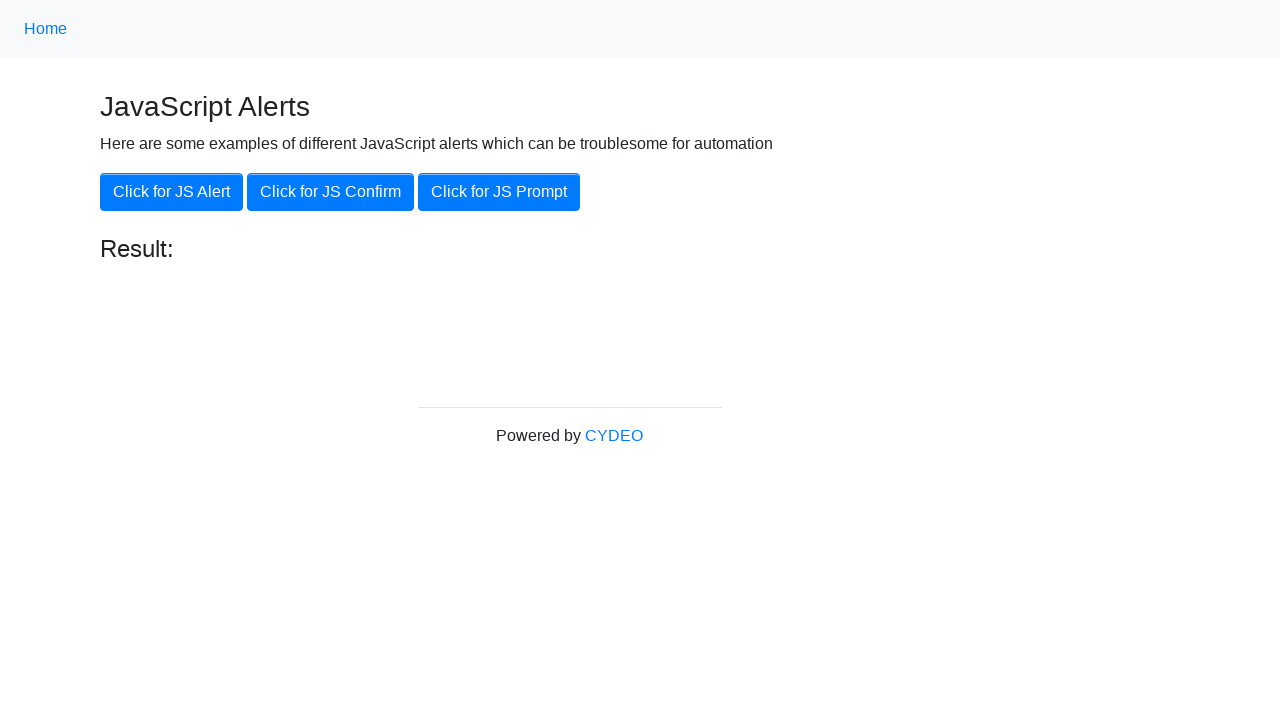

Clicked button to trigger JavaScript confirm dialog at (330, 192) on xpath=//button[@onclick='jsConfirm()']
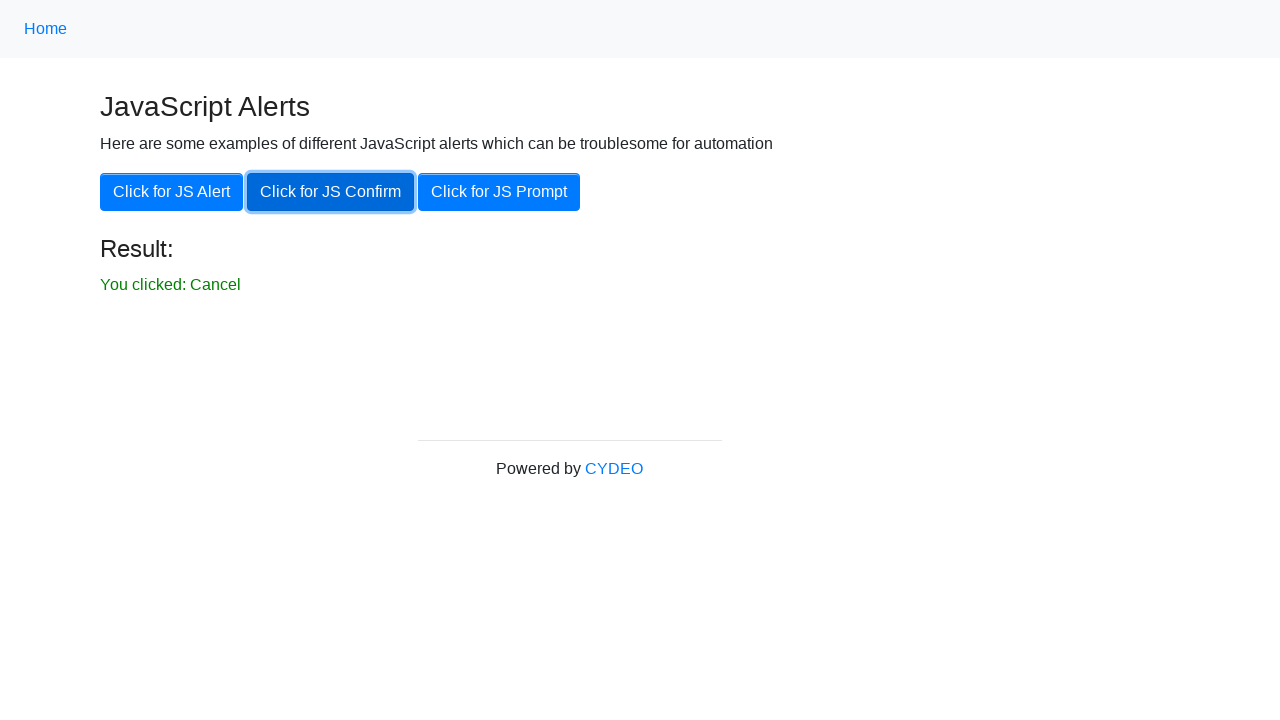

Verified cancel message is displayed after dismissing confirm dialog
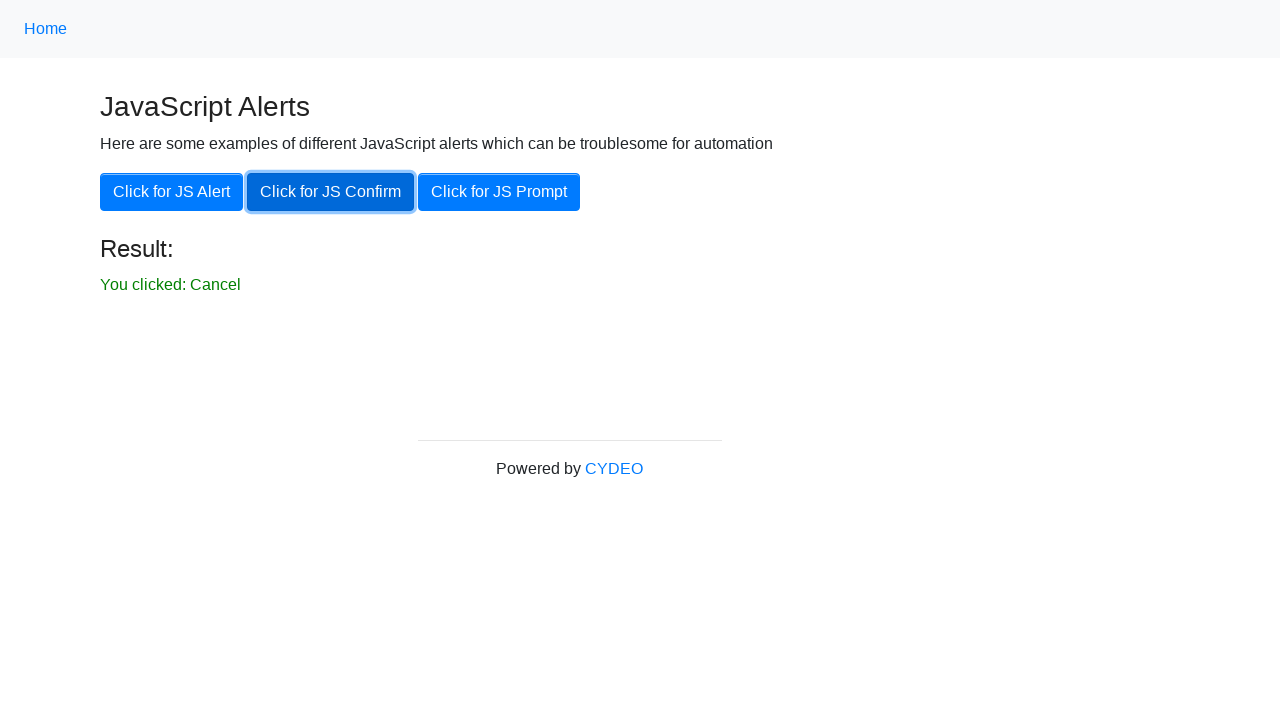

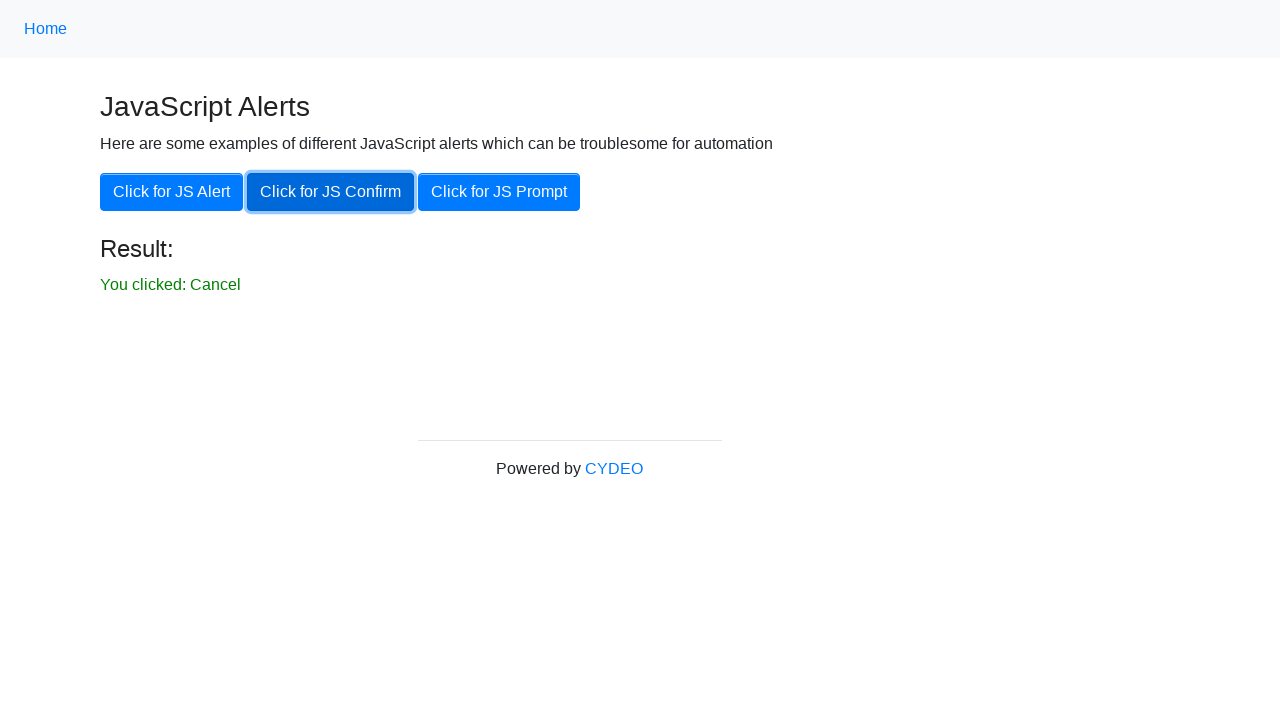